Tests drag and drop functionality on the jQuery UI droppable demo page by dragging an element and dropping it onto a target area within an iframe.

Starting URL: https://jqueryui.com/droppable/

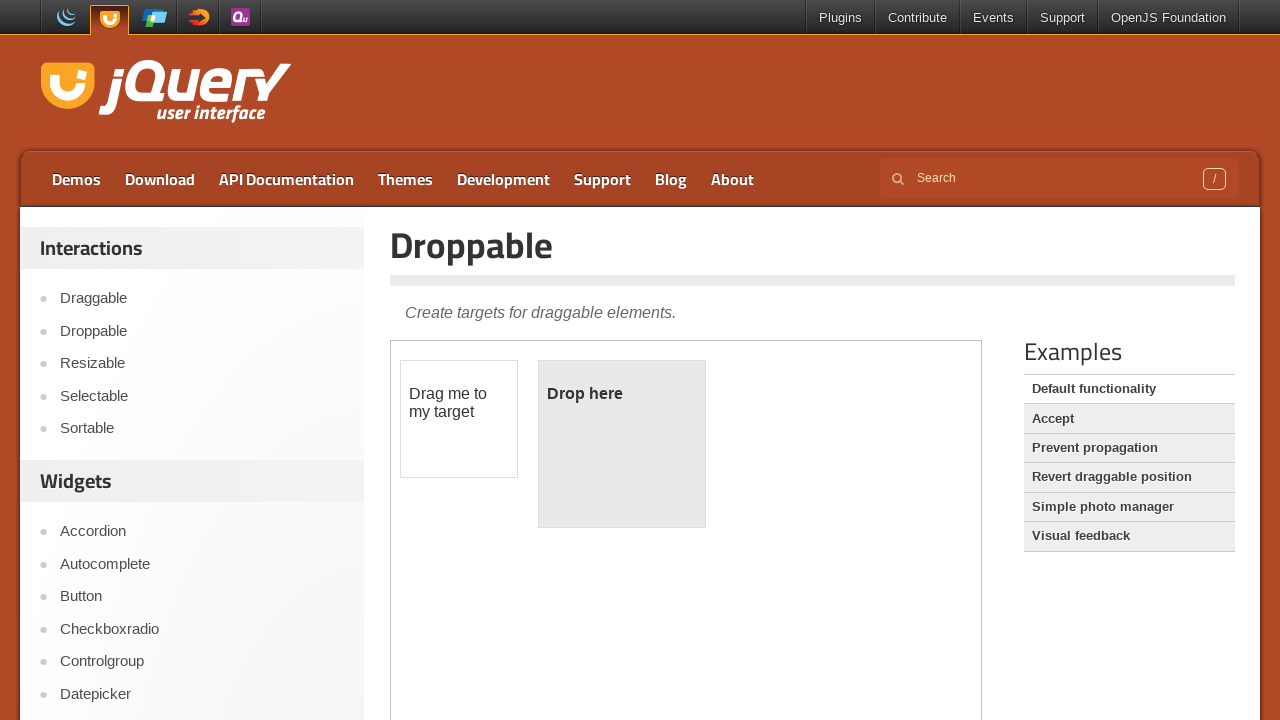

Located the demo iframe containing drag and drop elements
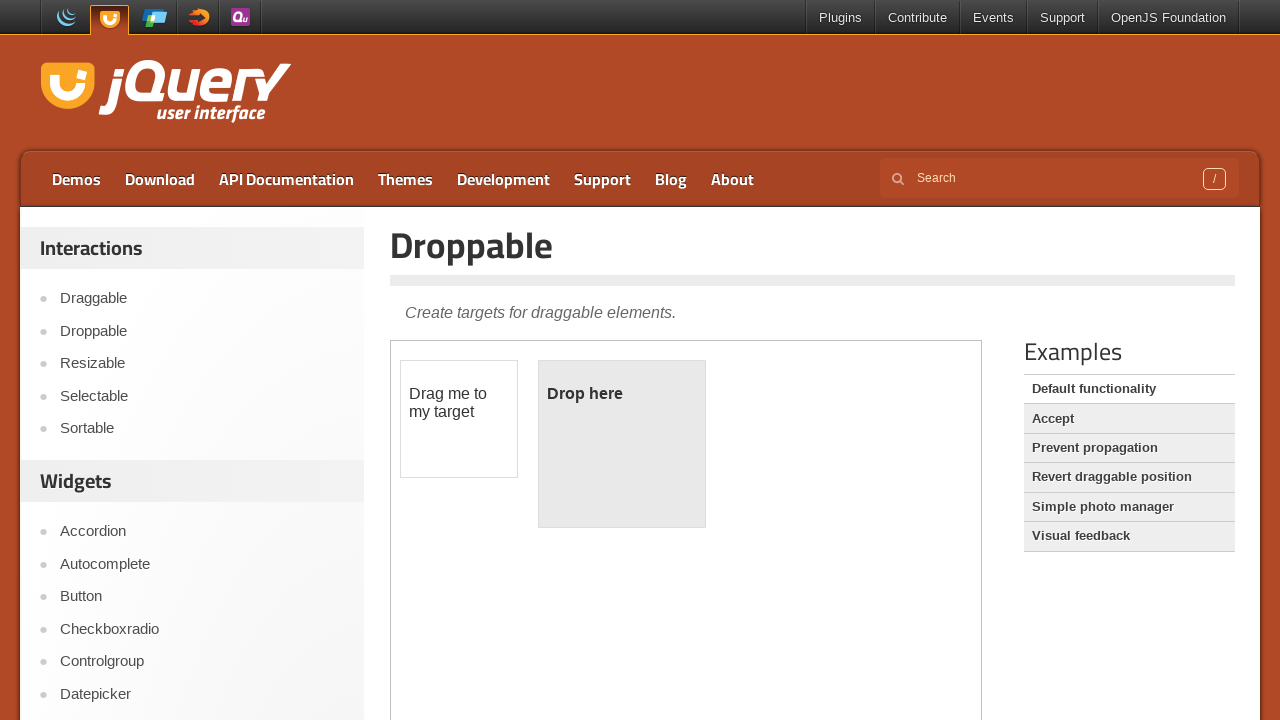

Located the draggable element within the iframe
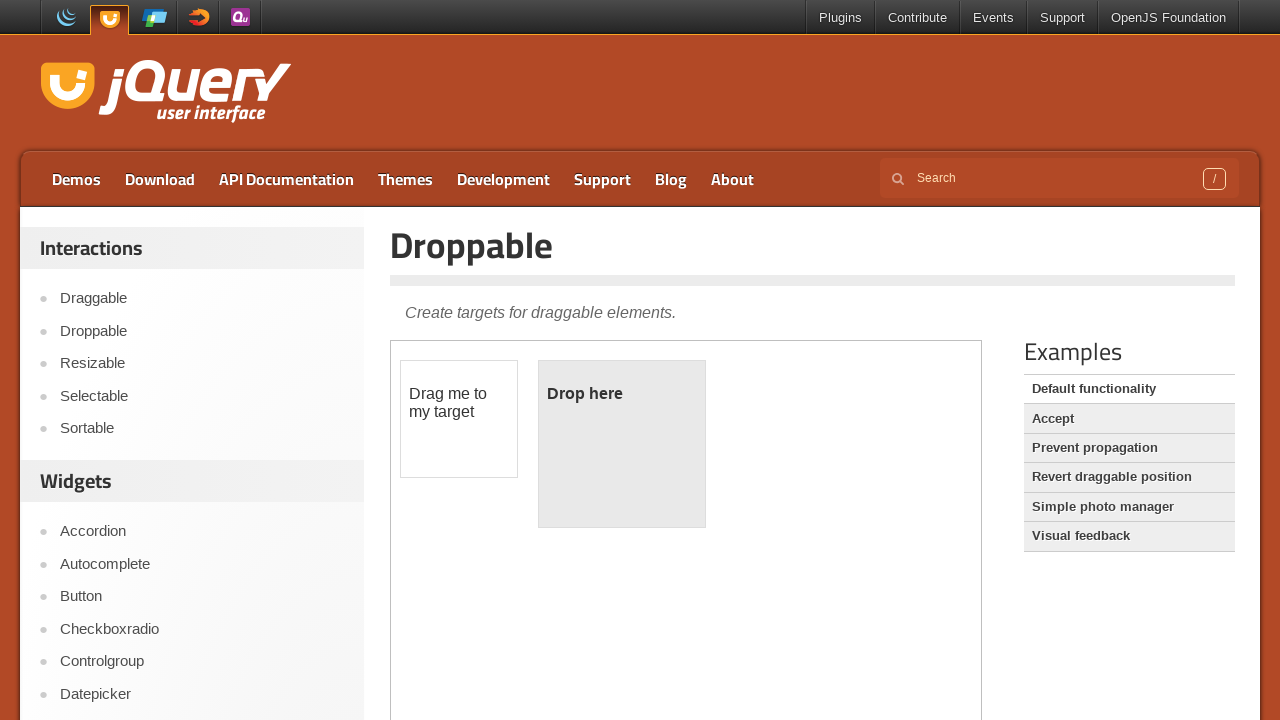

Located the droppable target element within the iframe
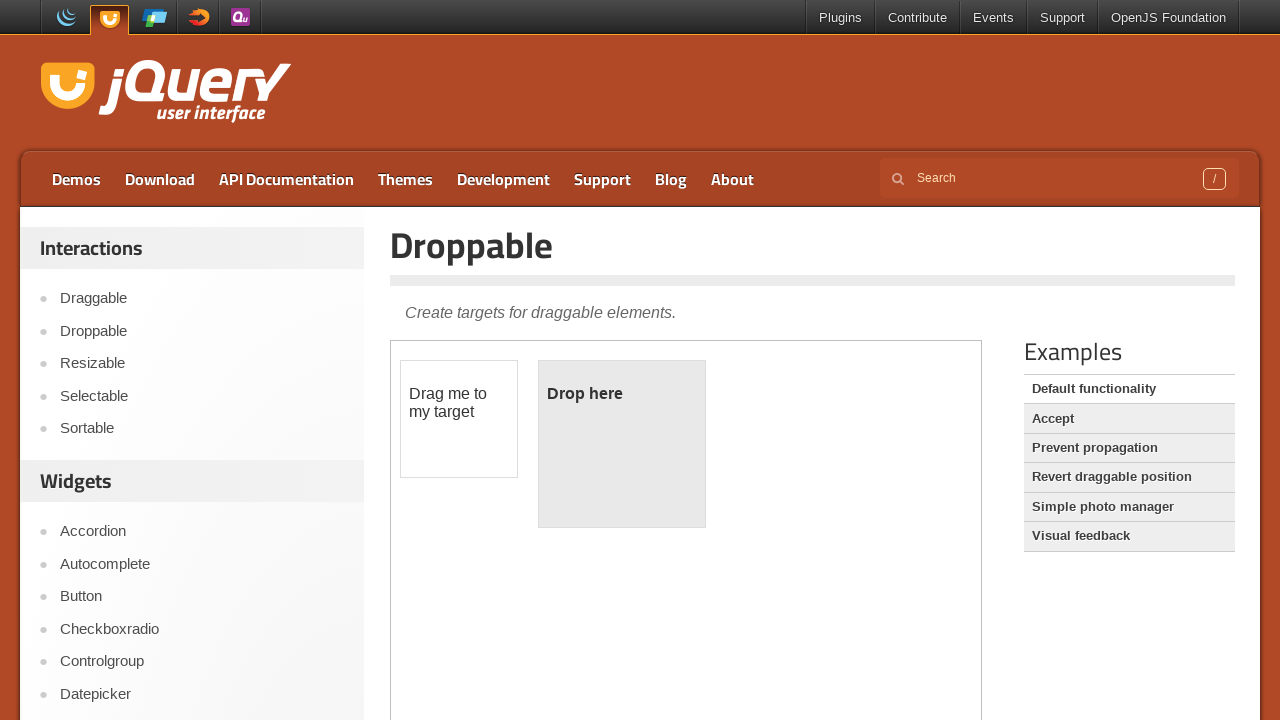

Dragged the draggable element and dropped it onto the droppable target at (622, 444)
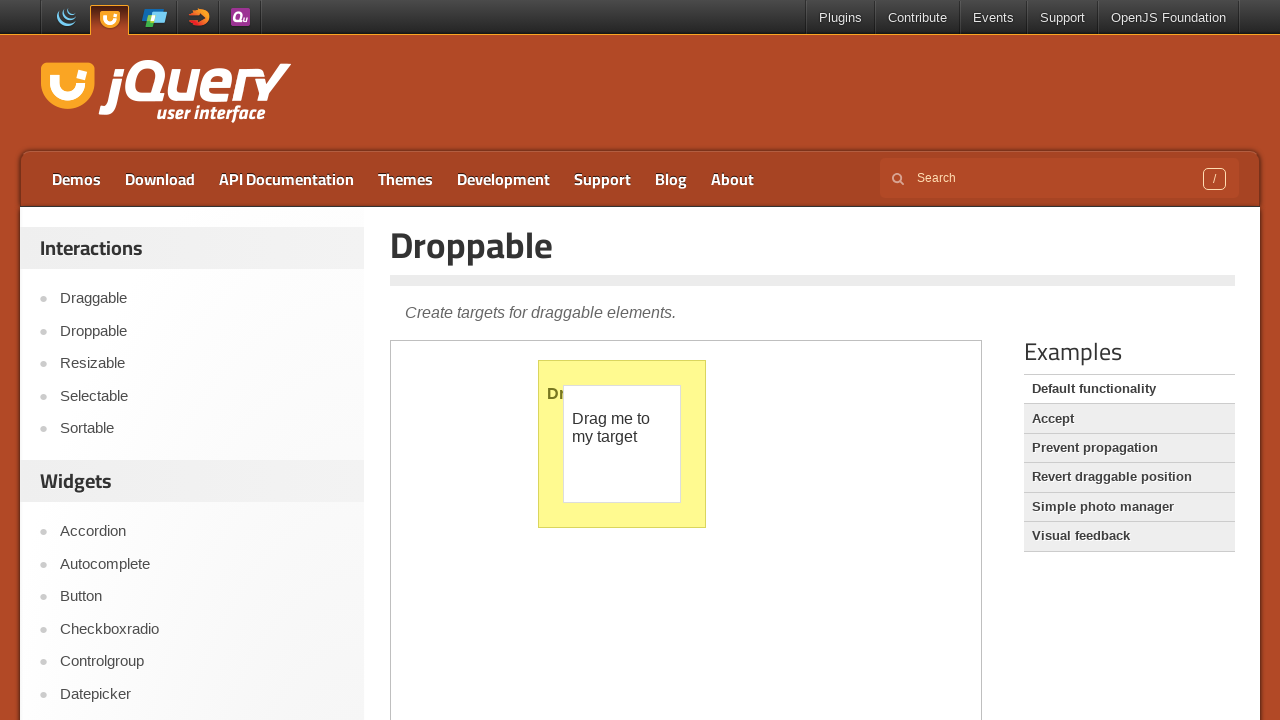

Verified that the drop was successful - droppable element now displays 'Dropped!' text
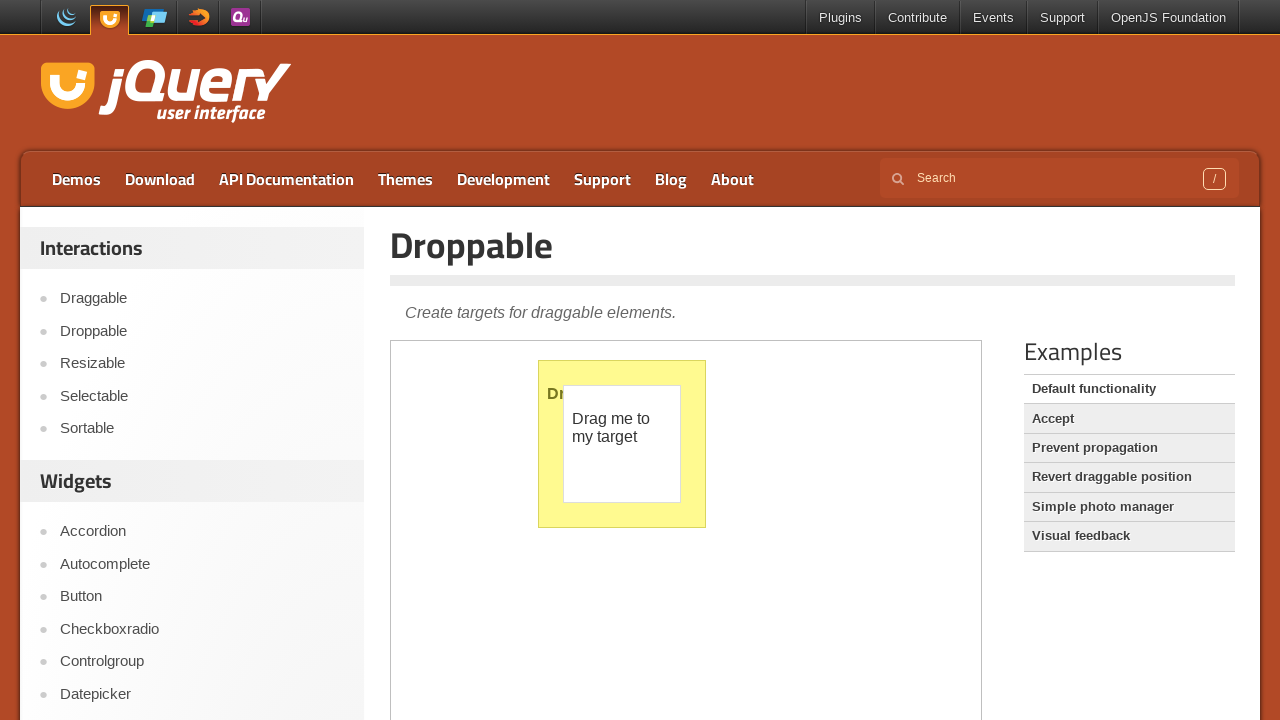

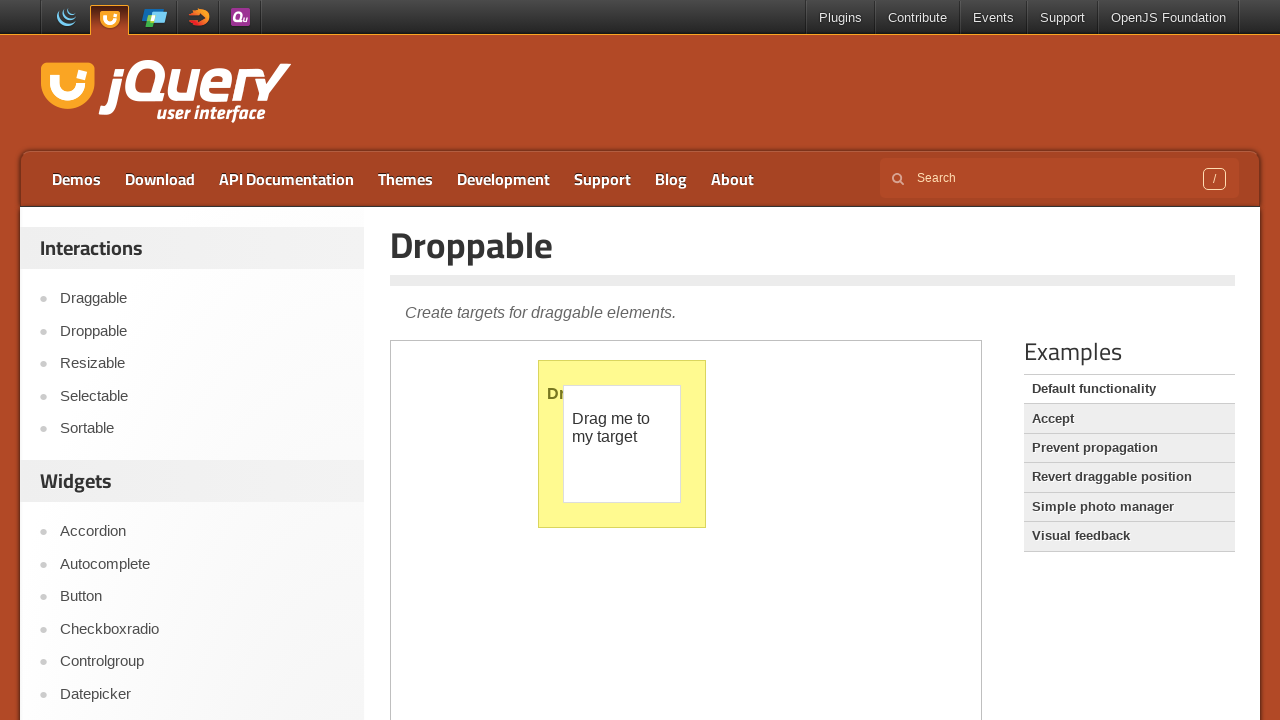